Tests the Text Box form by filling in name, email, current address, and permanent address fields, then submitting and verifying the output displays the entered values.

Starting URL: https://demoqa.com/text-box

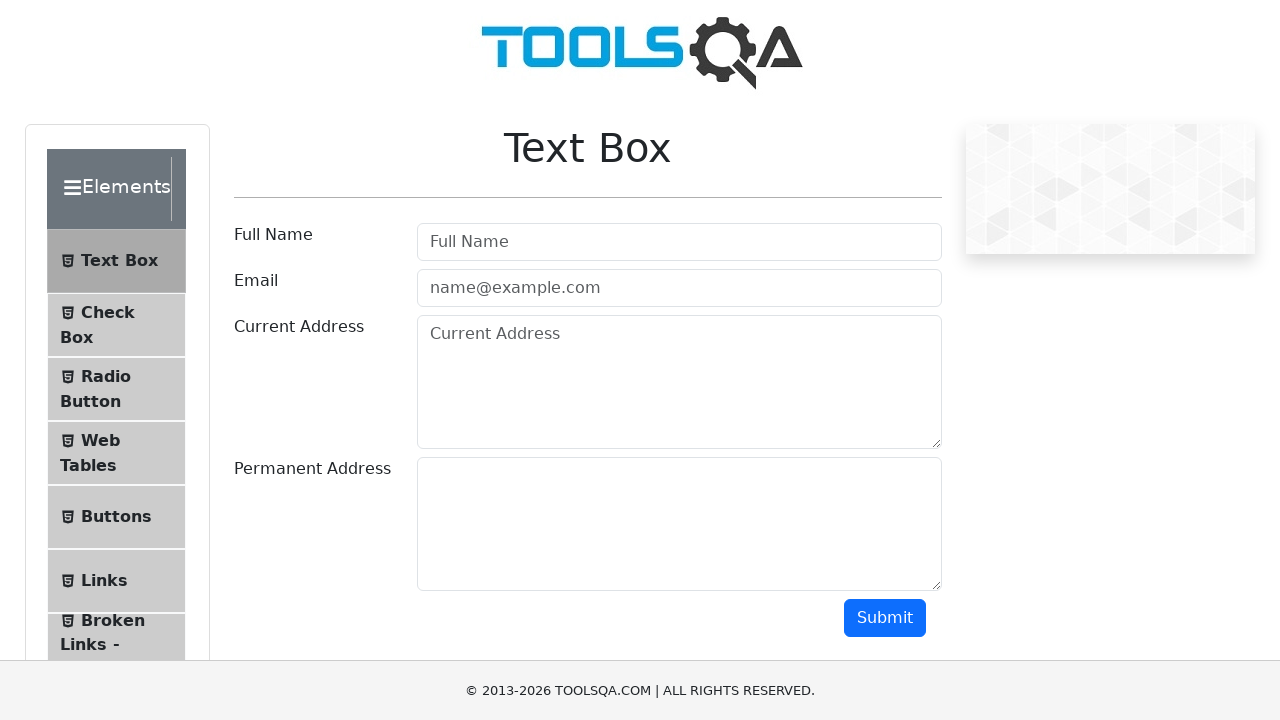

Filled name field with 'John Doe' on #userName
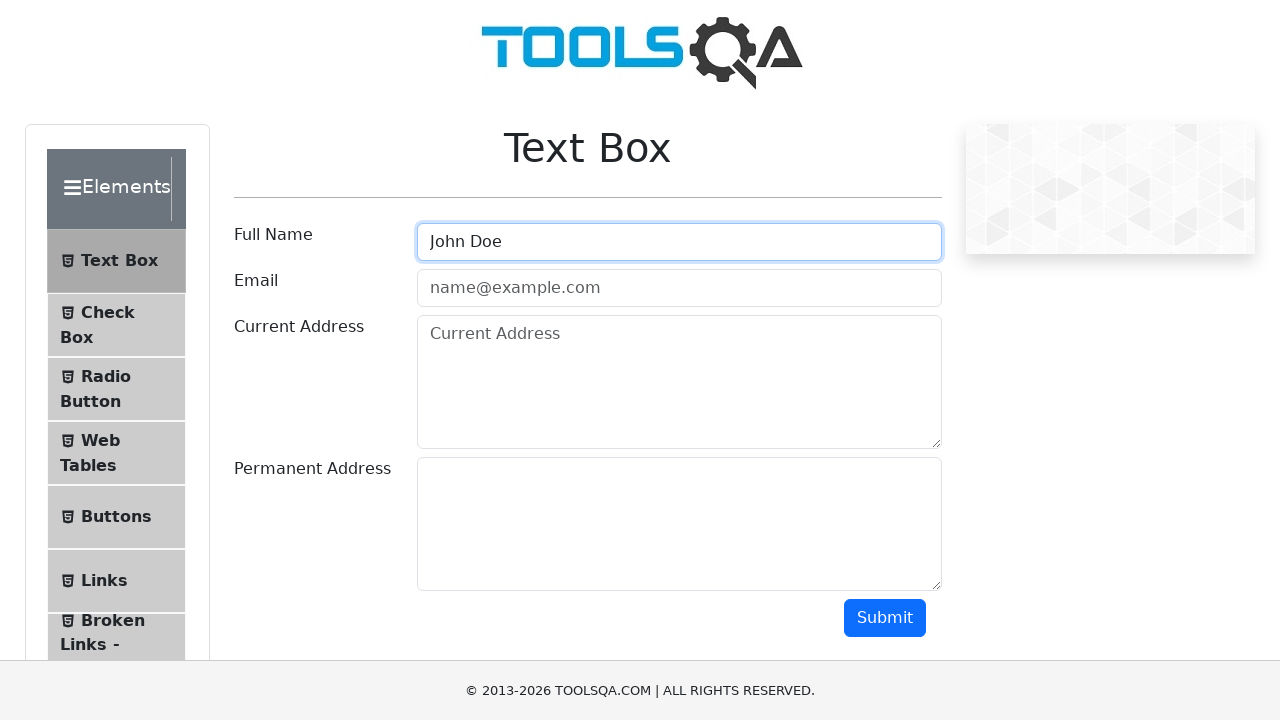

Filled email field with 'john@example.com' on #userEmail
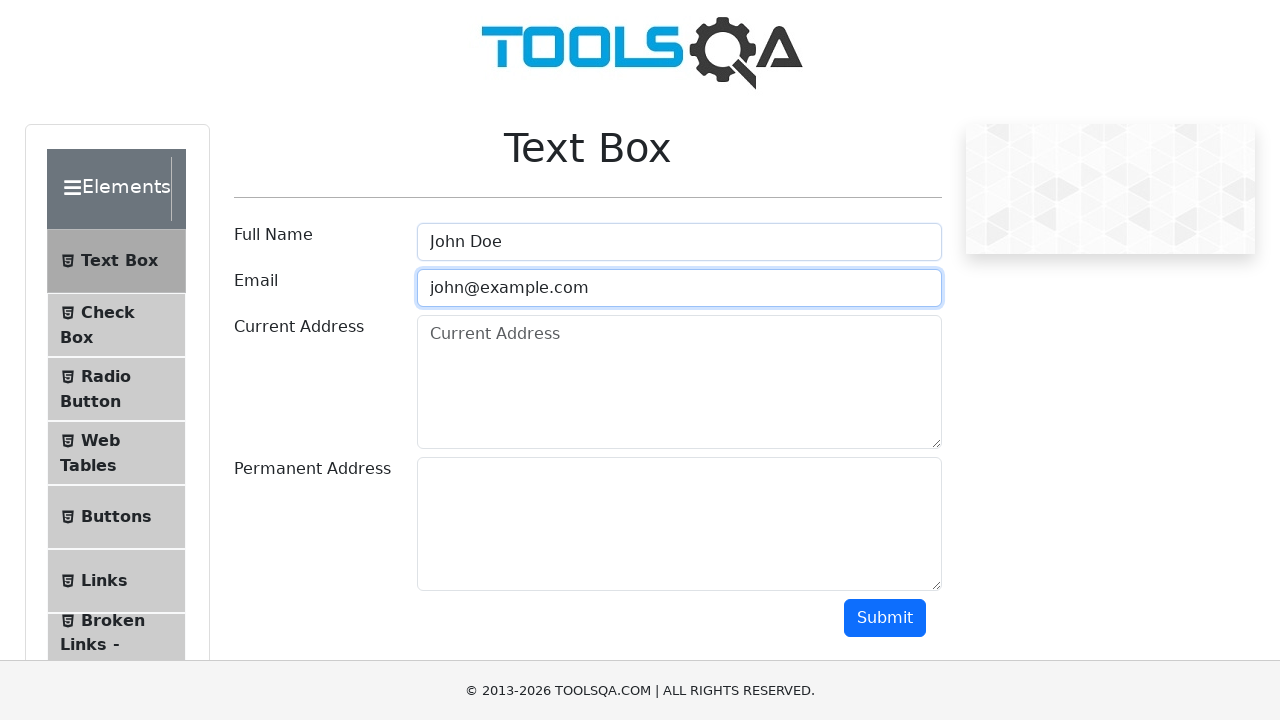

Filled current address field with '123 Main St' on #currentAddress
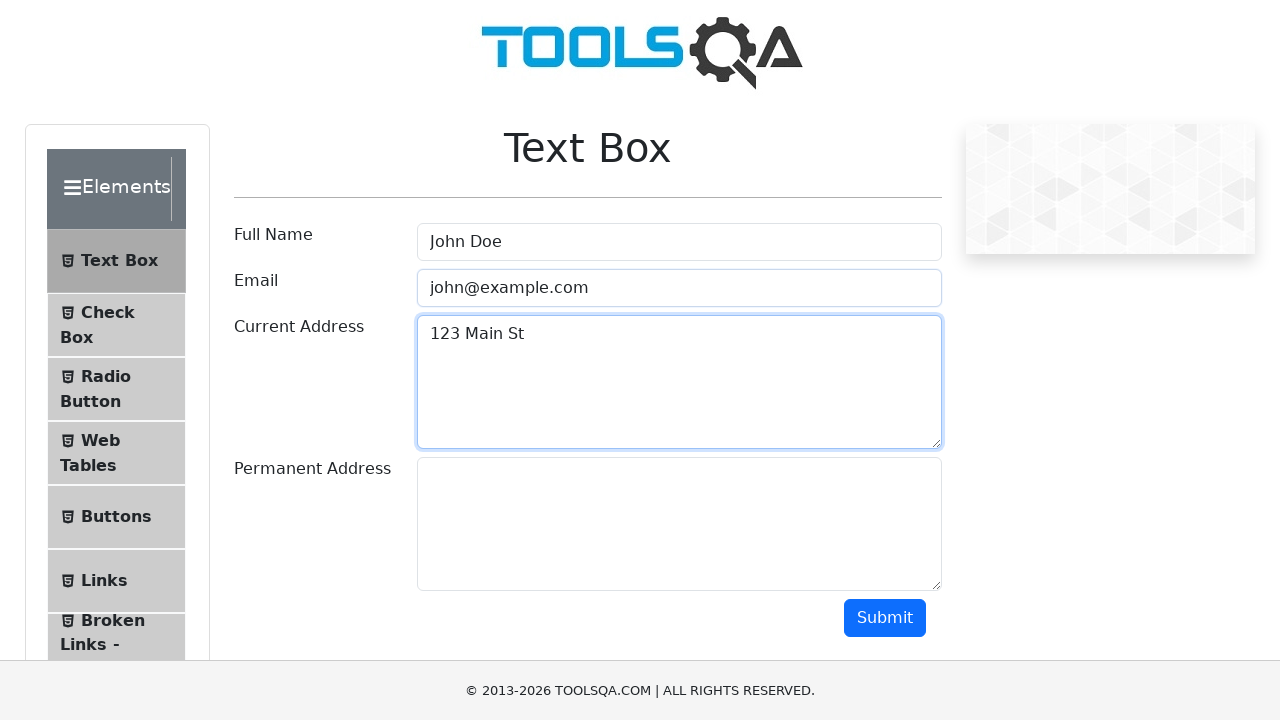

Filled permanent address field with '456 Elm St' on #permanentAddress
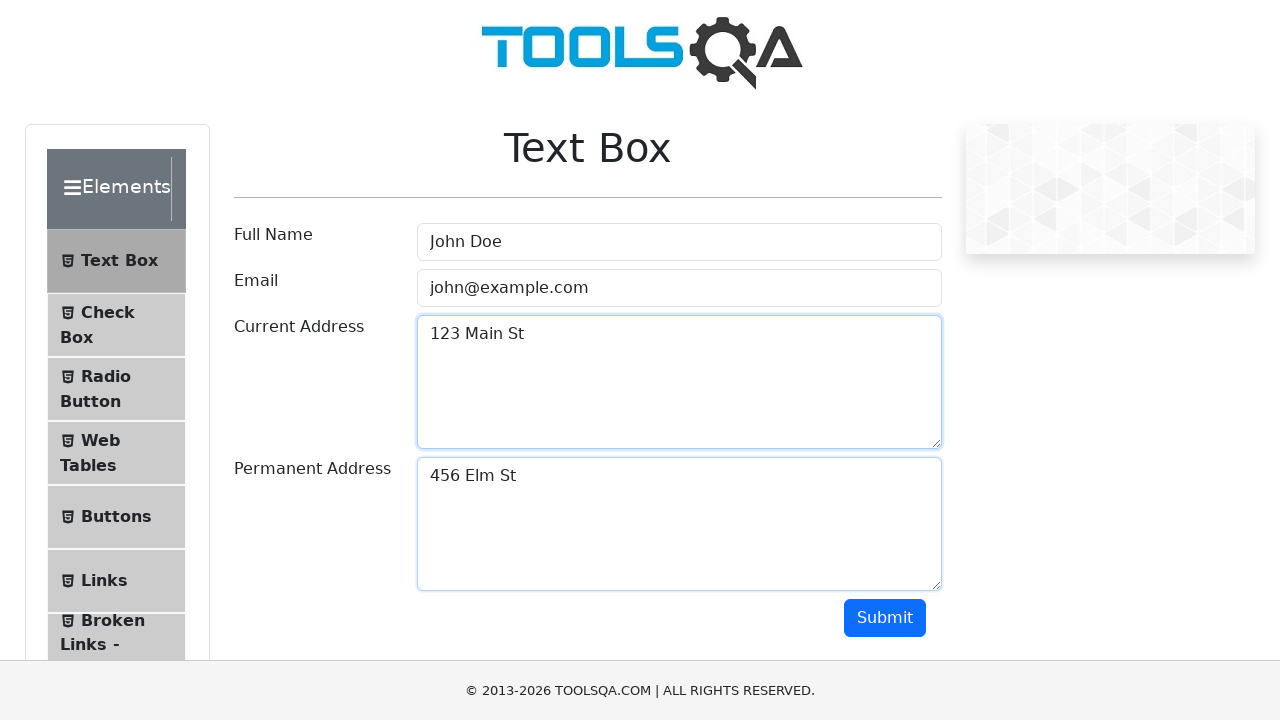

Clicked submit button to submit the form at (885, 618) on #submit
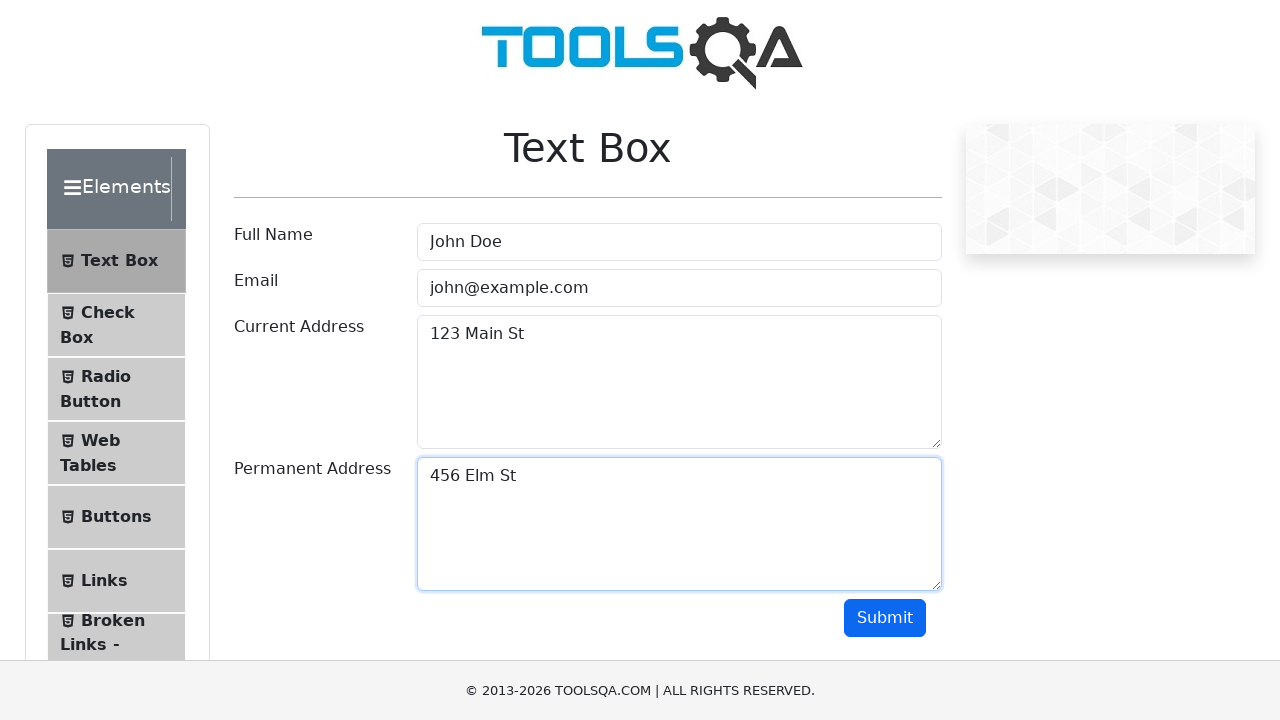

Form output section loaded and verified
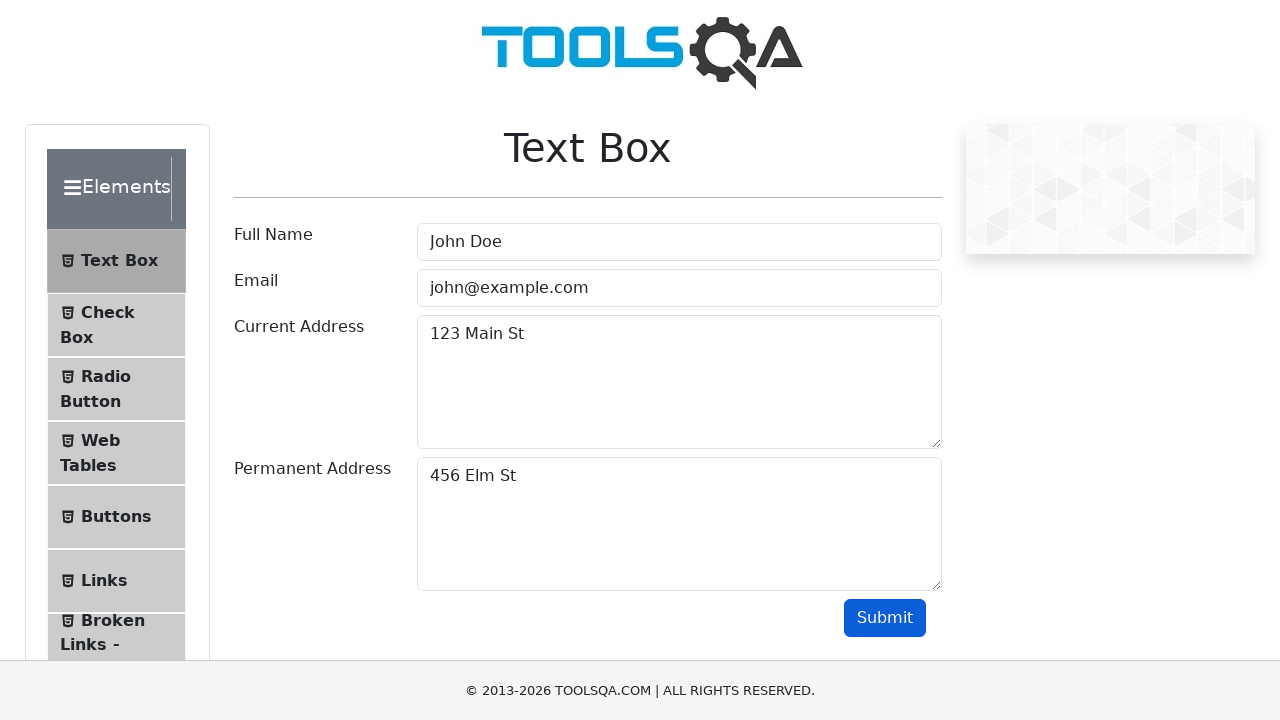

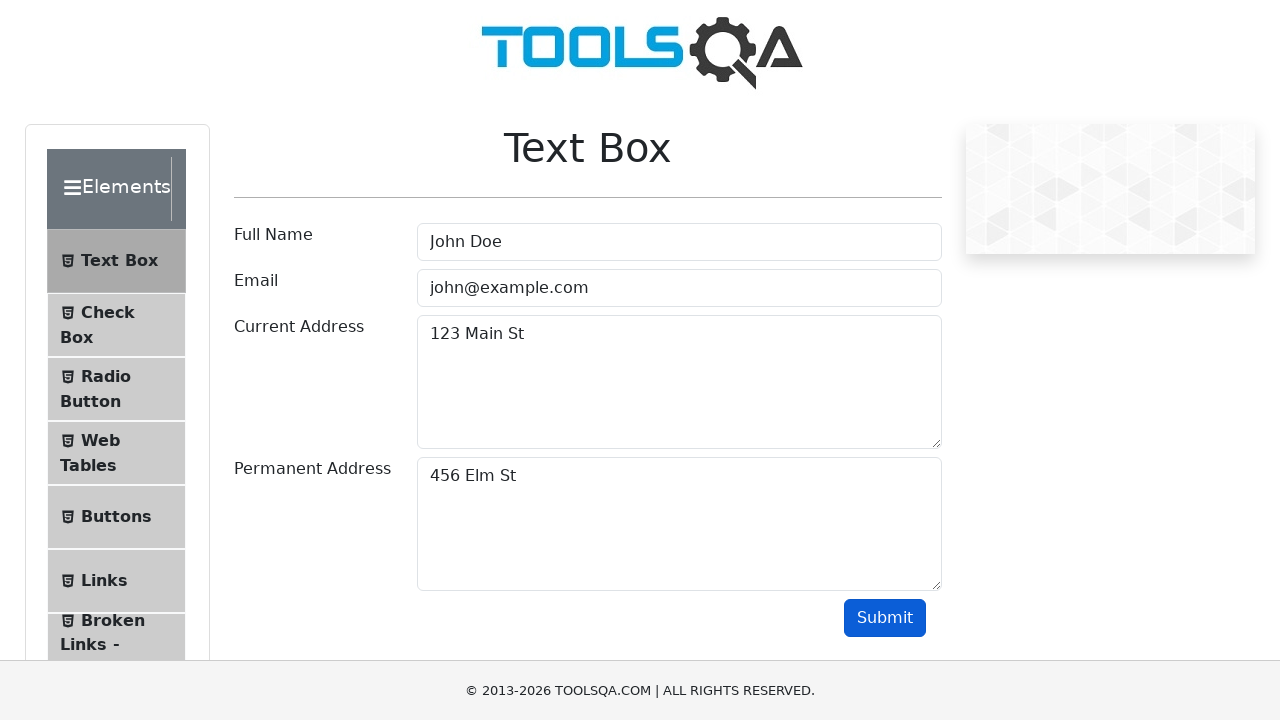